Tests checkbox functionality by verifying initial state, clicking a checkbox, and counting total checkboxes on the page

Starting URL: https://rahulshettyacademy.com/AutomationPractice/

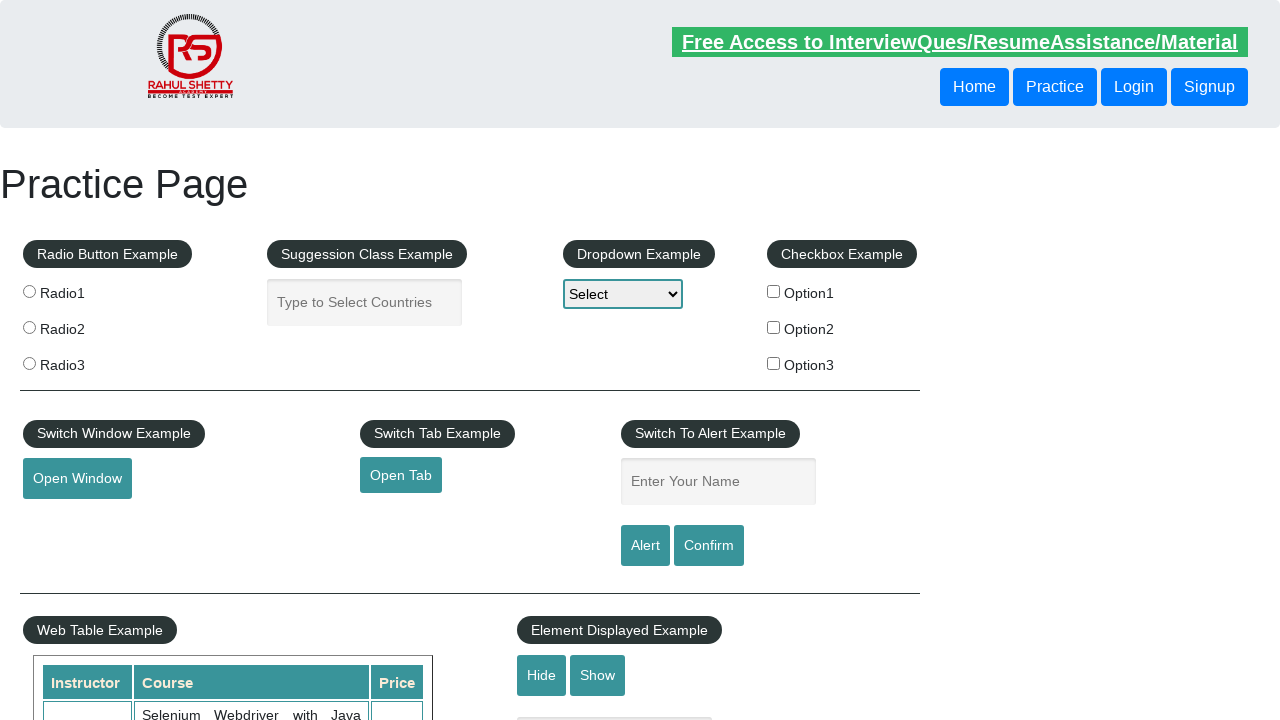

Verified checkbox #checkBoxOption1 is initially unchecked
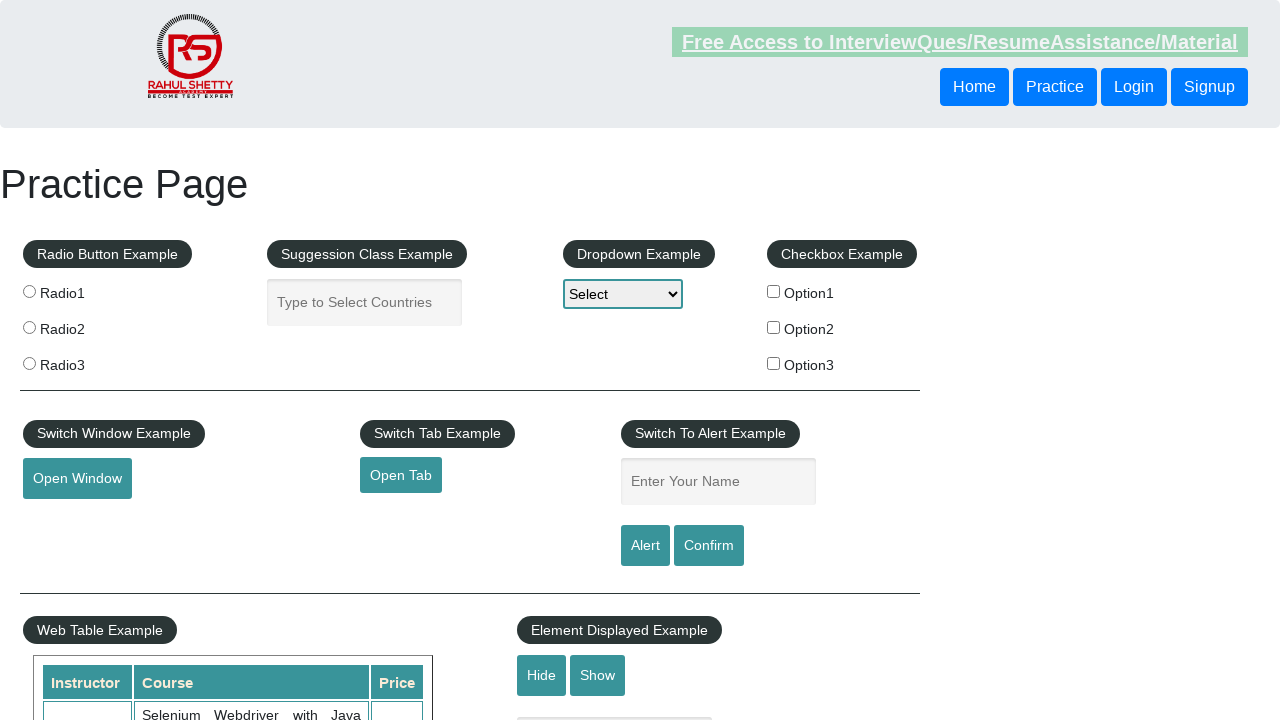

Clicked checkbox #checkBoxOption1 at (774, 291) on #checkBoxOption1
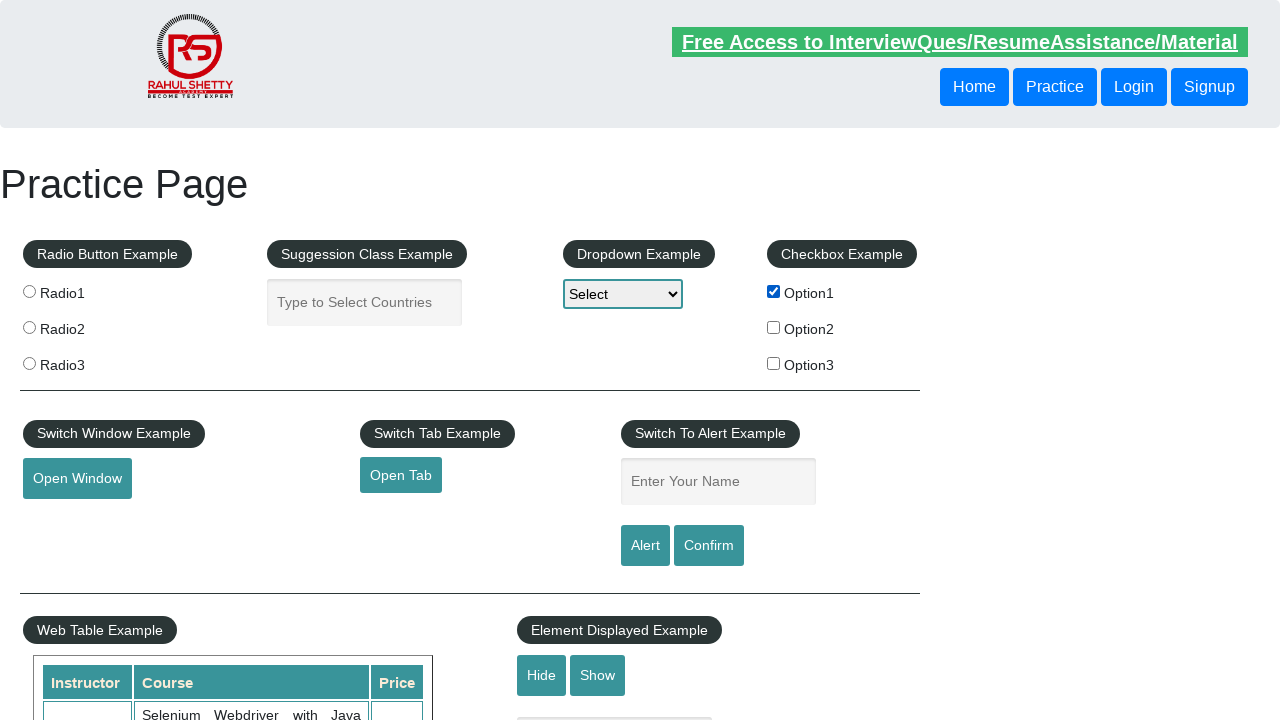

Verified checkbox #checkBoxOption1 is now checked
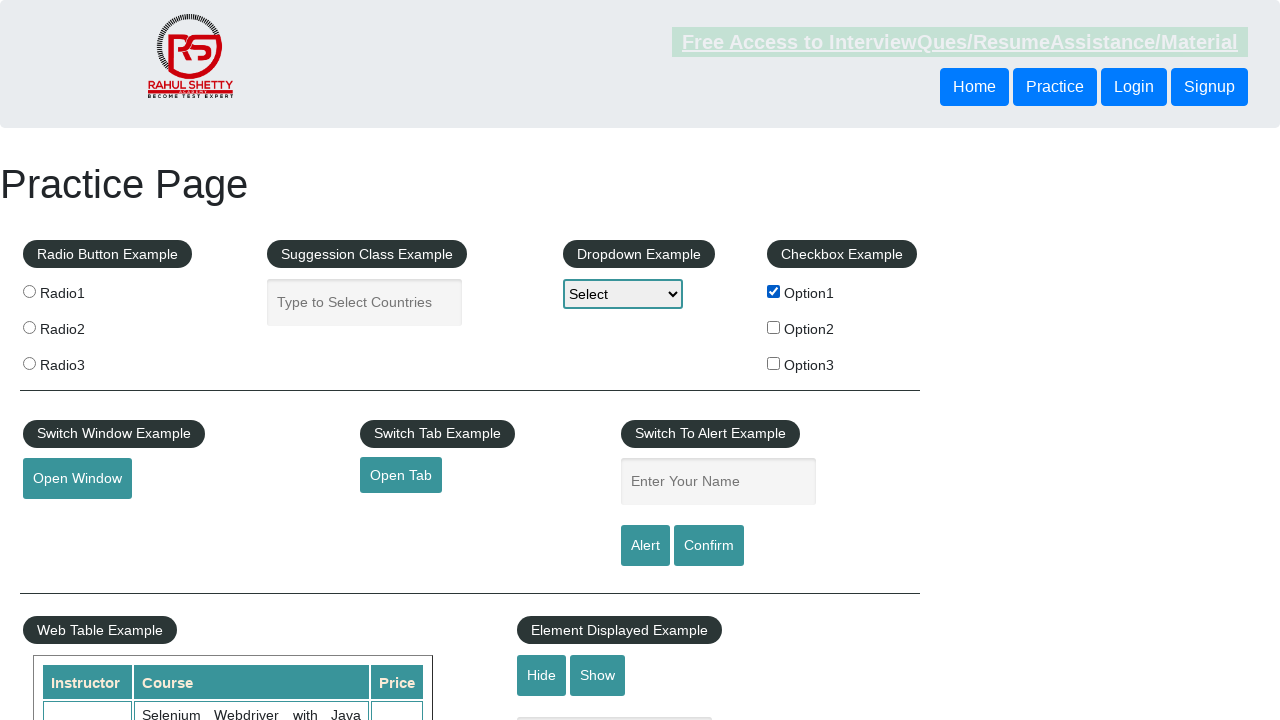

Located all checkboxes on the page
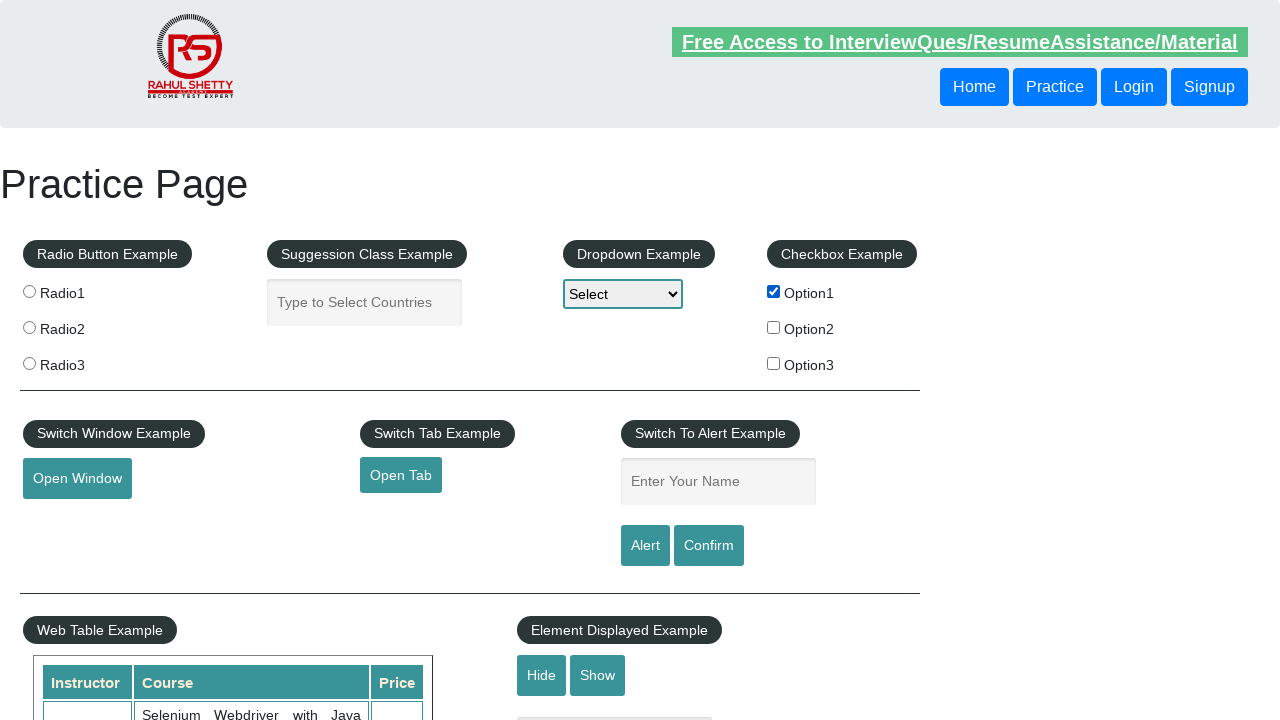

Counted checkboxes: 3 checkboxes found on the page
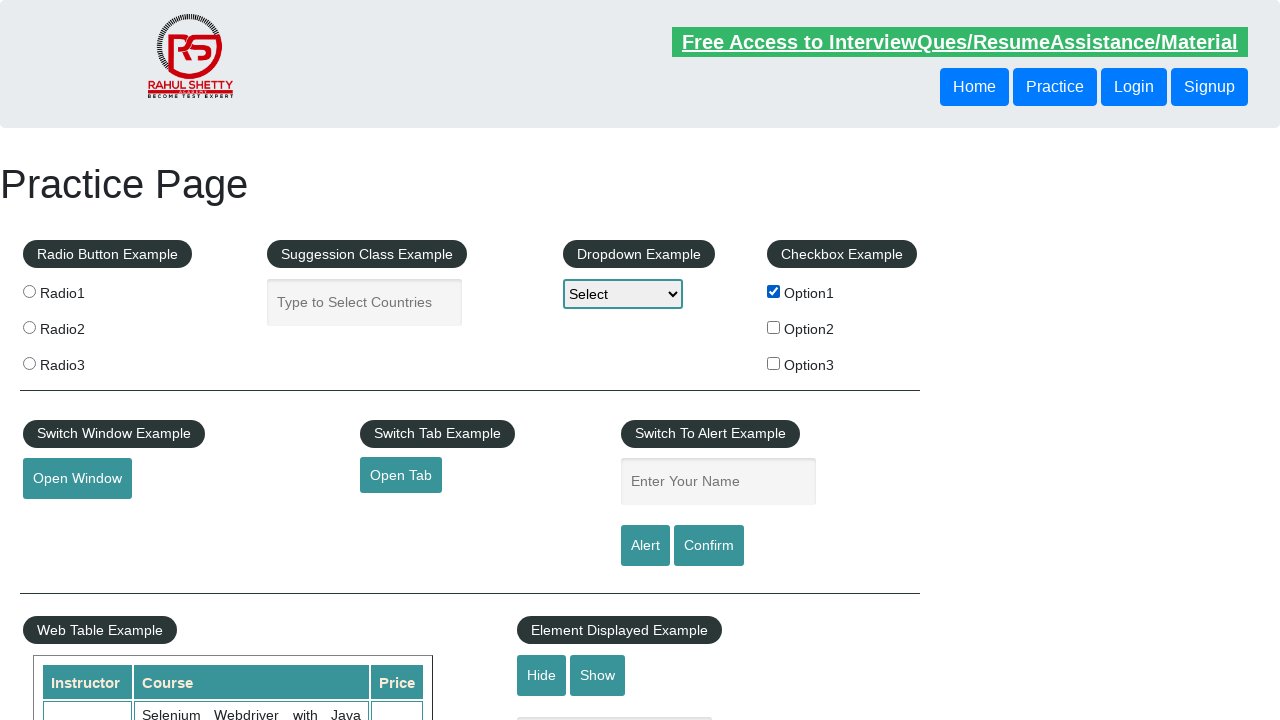

Verified total checkbox count equals 3
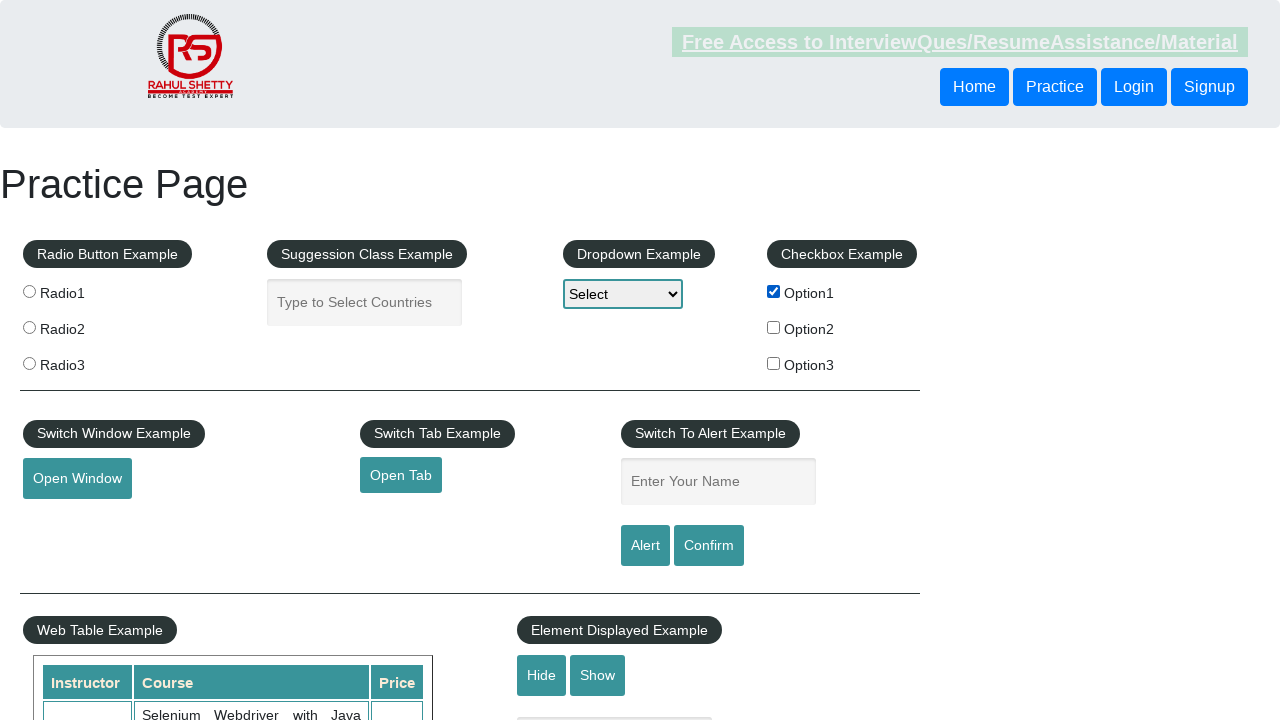

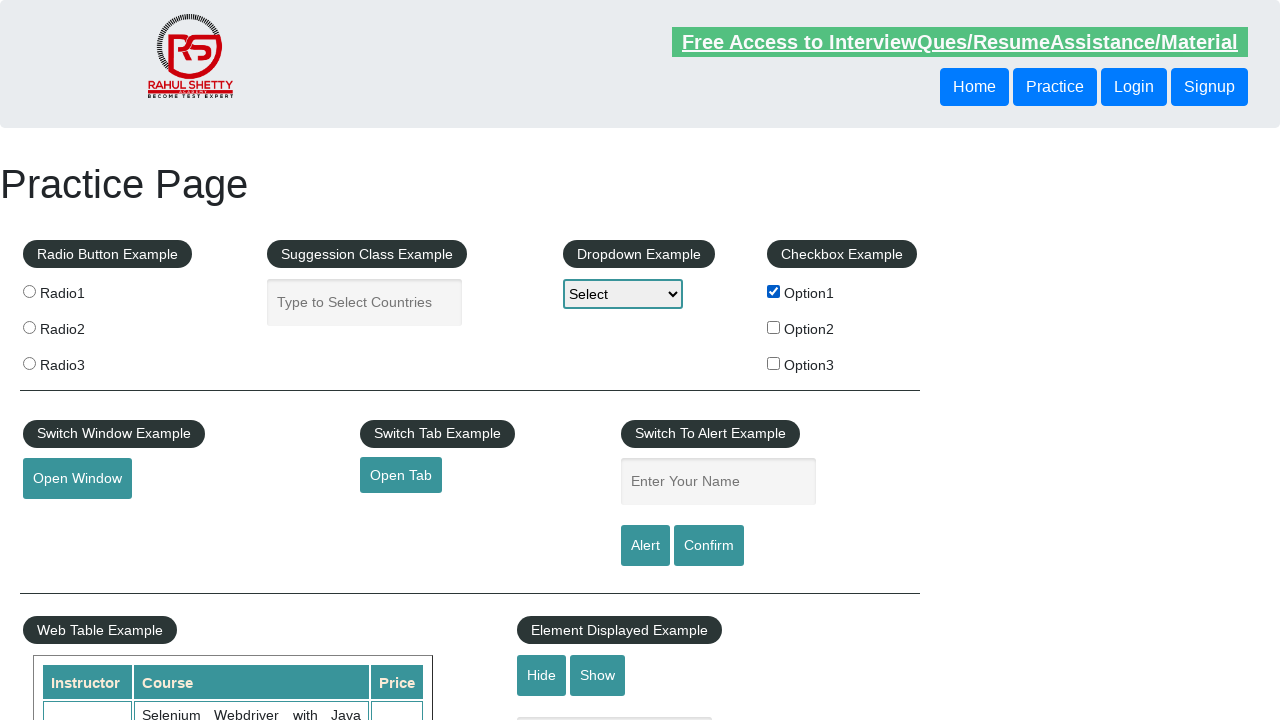